Tests the Add/Remove Elements functionality by clicking the Add Element button, verifying the Delete button appears, clicking delete, then adding 3 more elements in a loop, and finally clicking an external link.

Starting URL: https://the-internet.herokuapp.com/add_remove_elements/

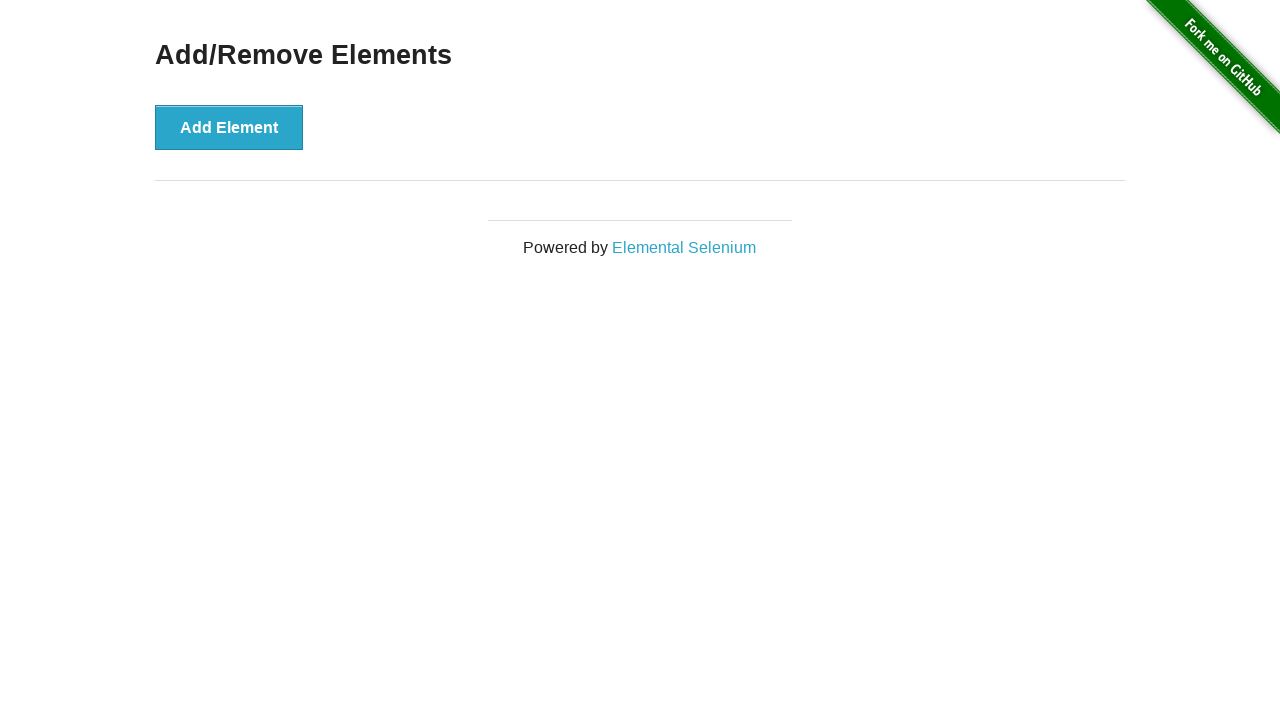

Clicked the Add Element button at (229, 127) on button[onclick='addElement()']
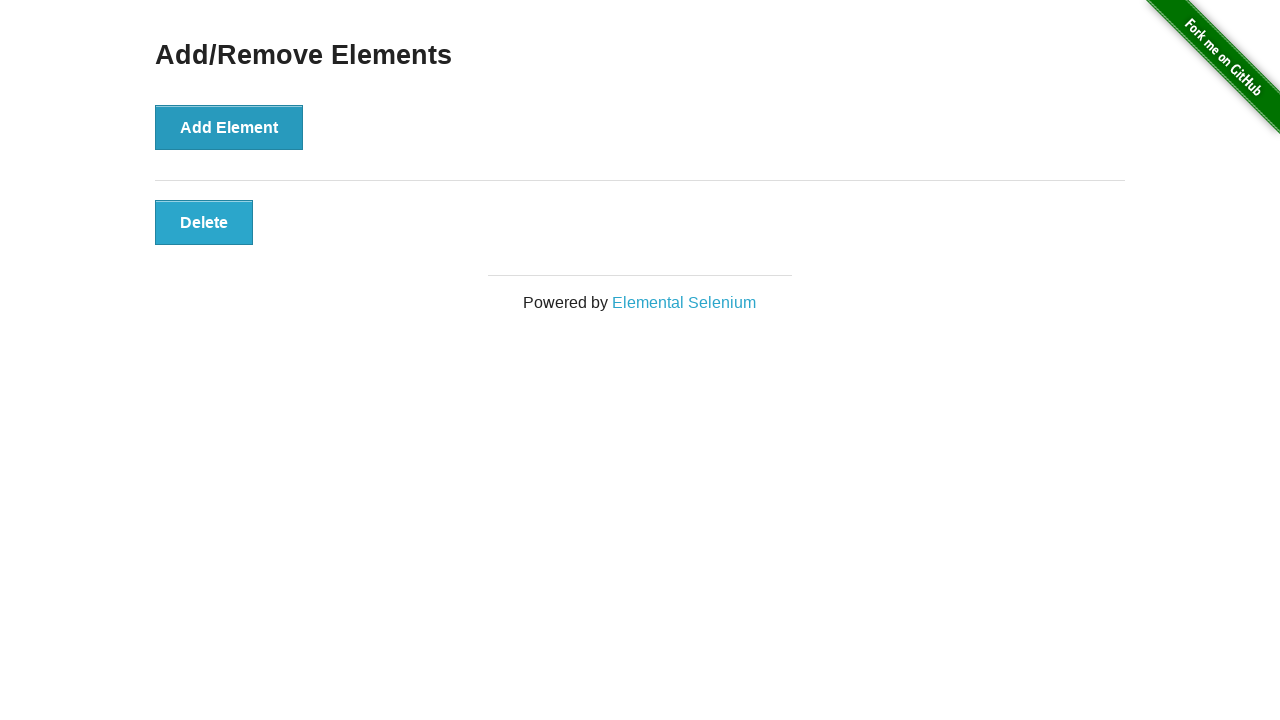

Delete button appeared after adding element
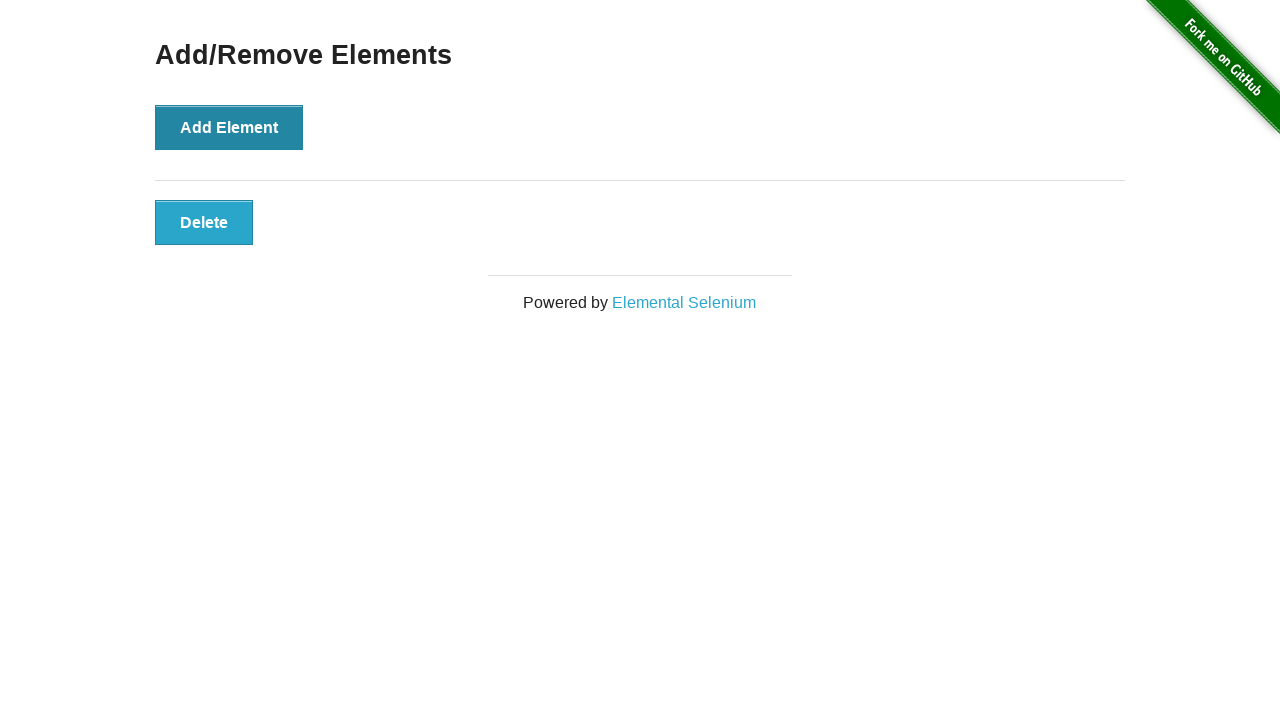

Verified Delete button text content
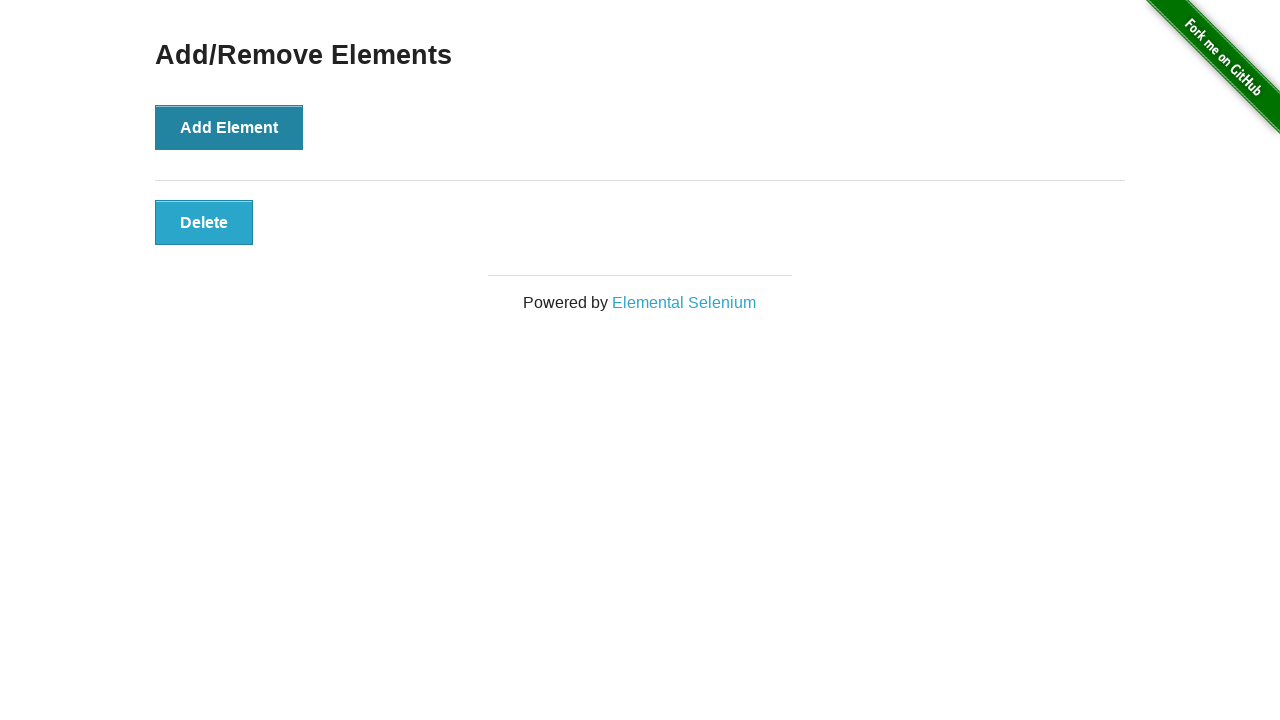

Clicked the Delete button to remove the element at (204, 222) on .added-manually
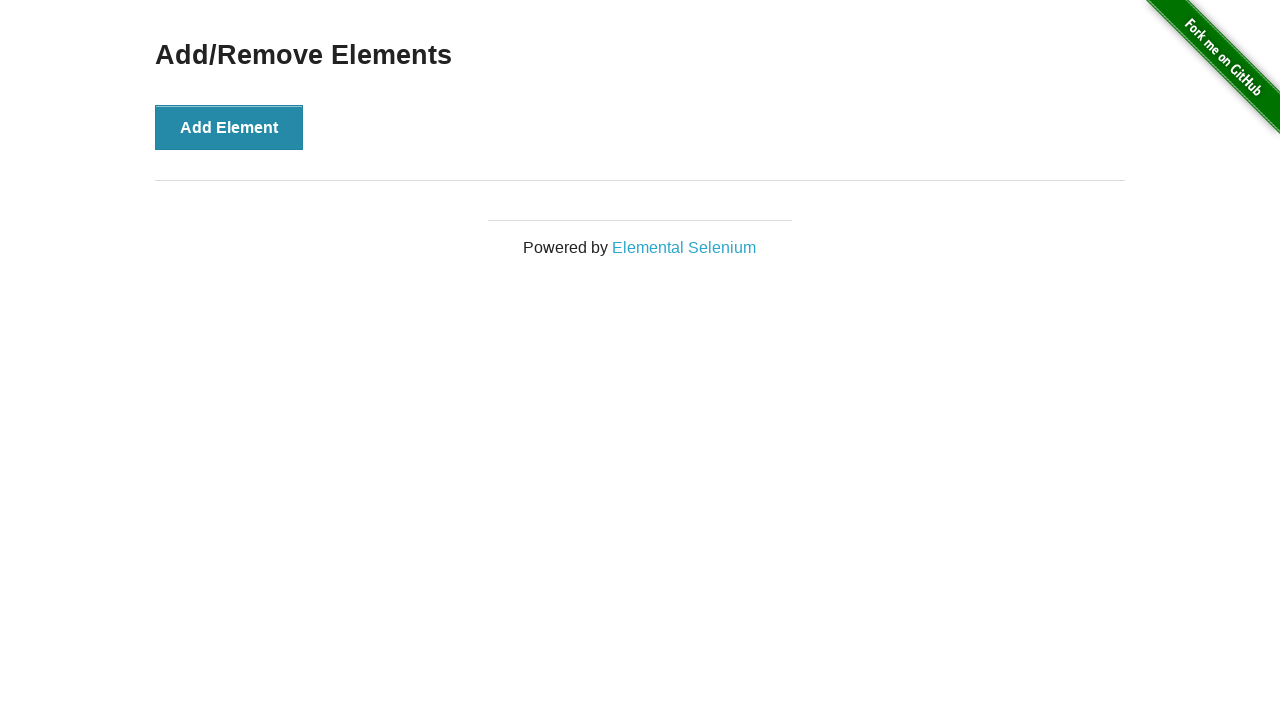

Clicked Add Element button (iteration 1 of 3) at (229, 127) on button[onclick='addElement()']
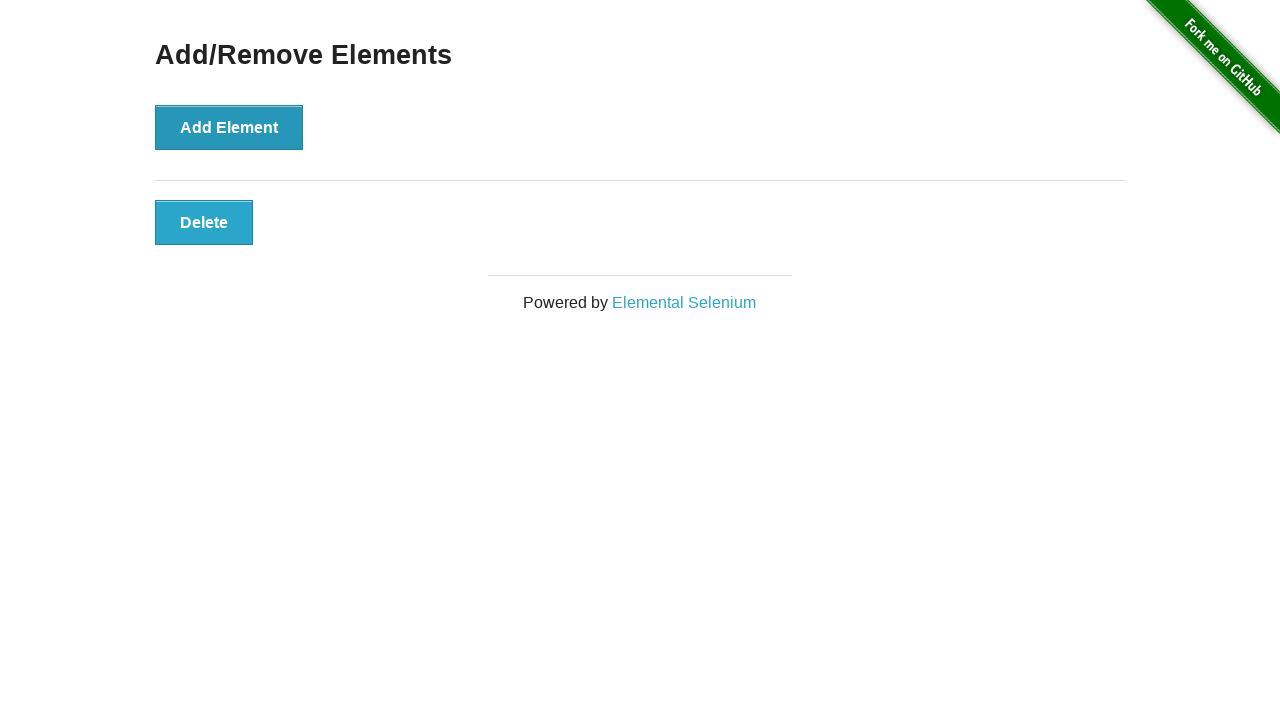

Clicked Add Element button (iteration 2 of 3) at (229, 127) on button[onclick='addElement()']
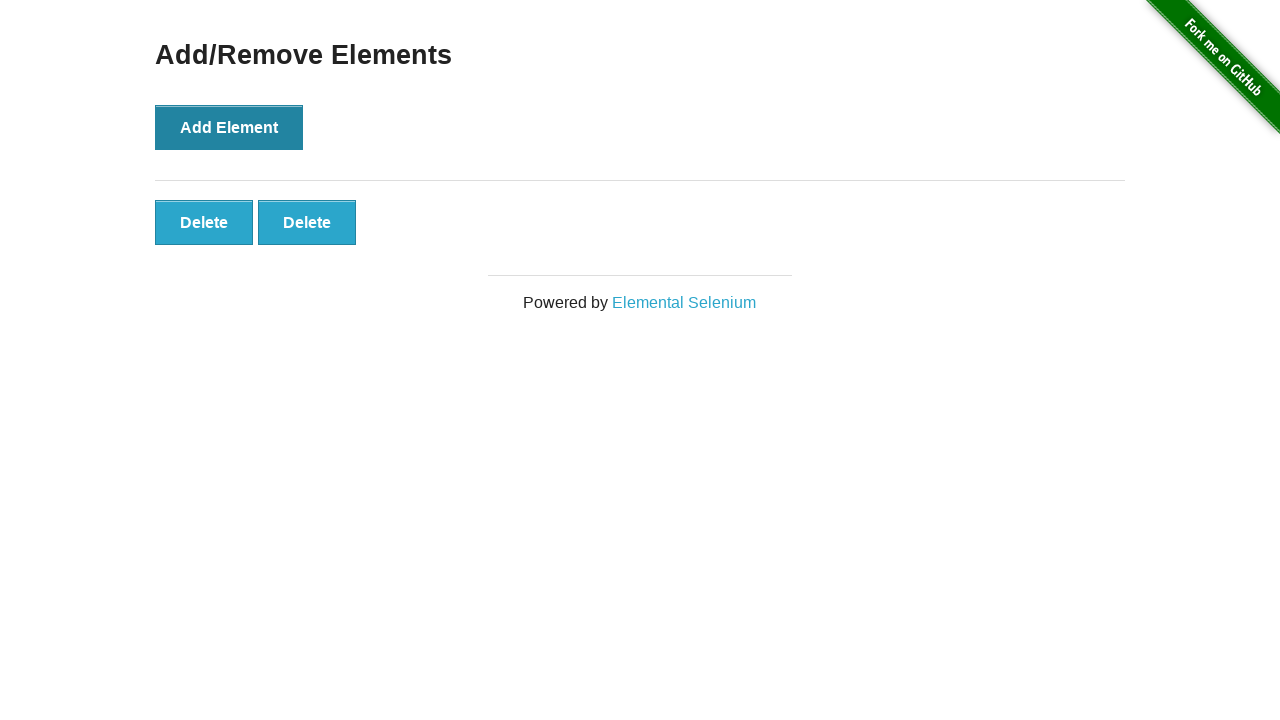

Clicked Add Element button (iteration 3 of 3) at (229, 127) on button[onclick='addElement()']
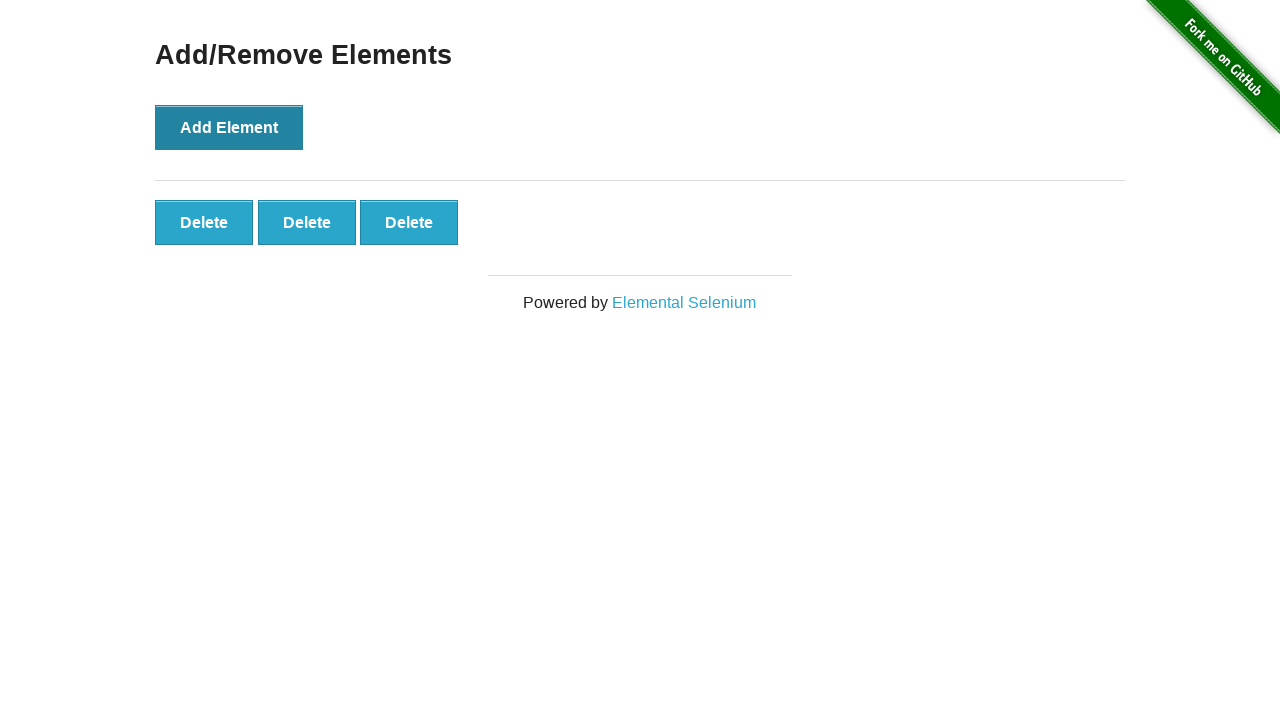

Clicked the external Elemental Selenium link at (684, 302) on a[target='_blank']
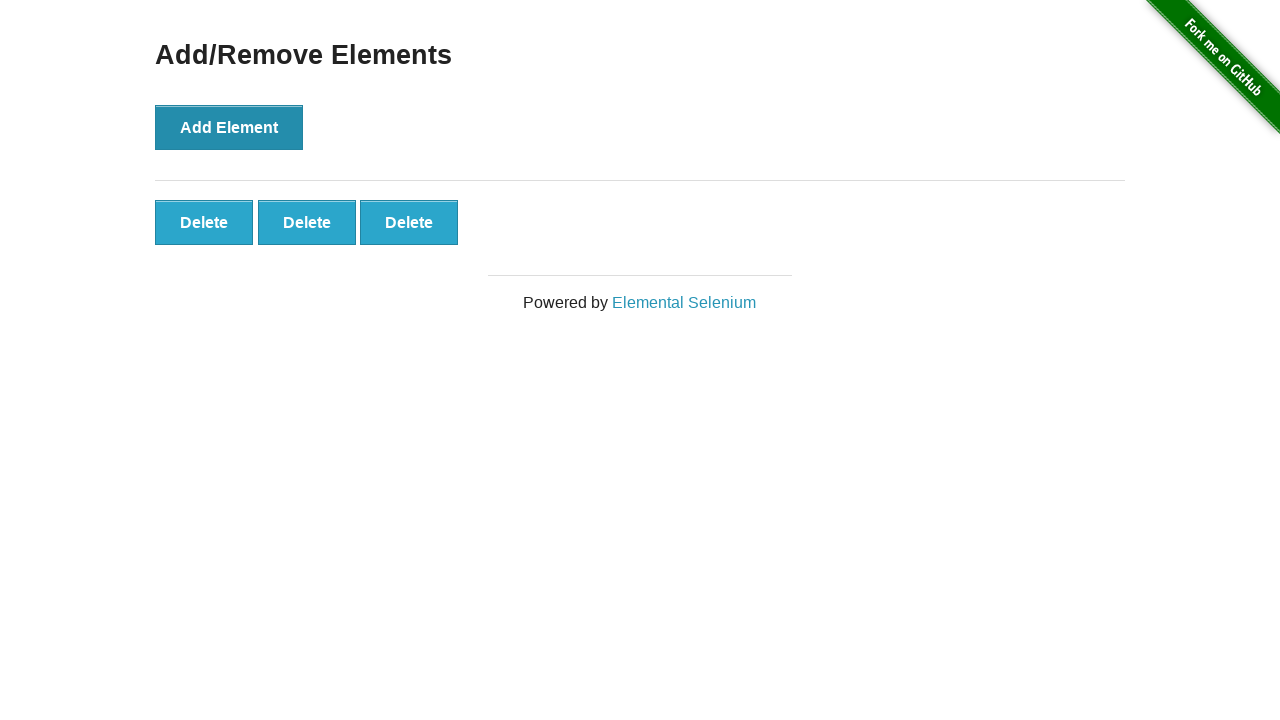

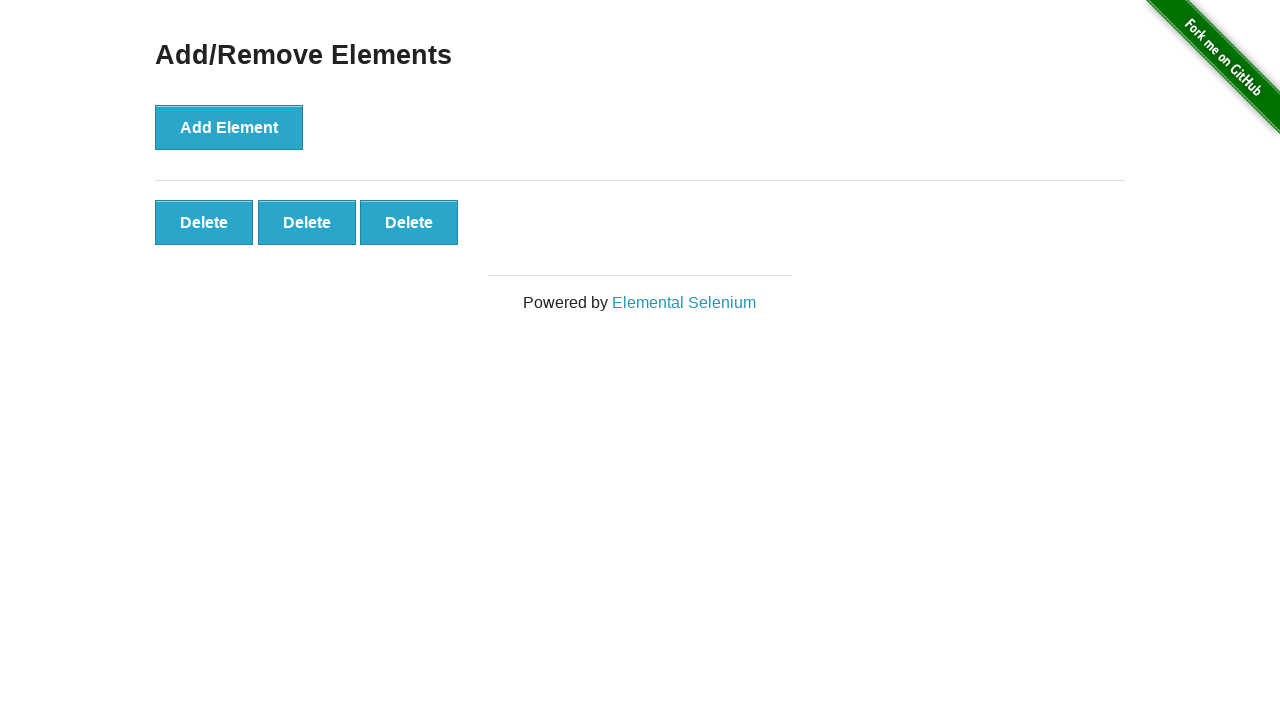